Tests adding multiple todo items to the list by filling the input field and pressing Enter, then verifying the items appear in the list.

Starting URL: https://demo.playwright.dev/todomvc

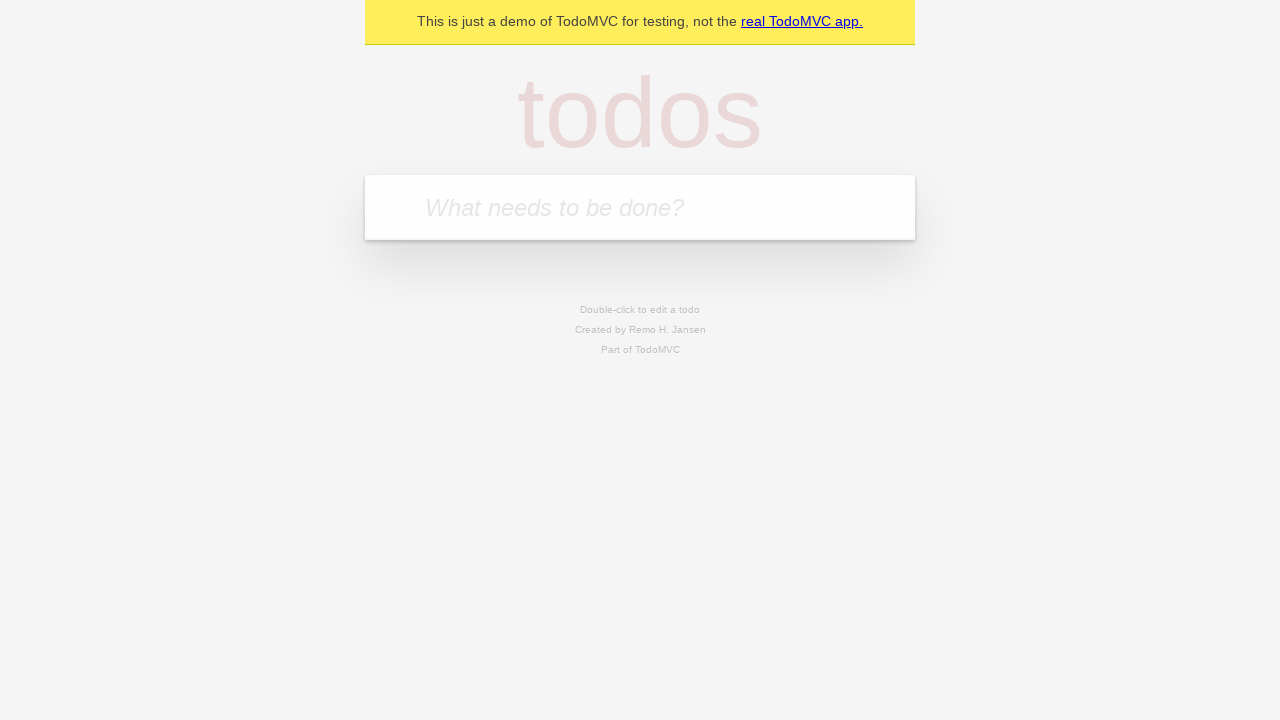

Located the todo input field with placeholder 'What needs to be done?'
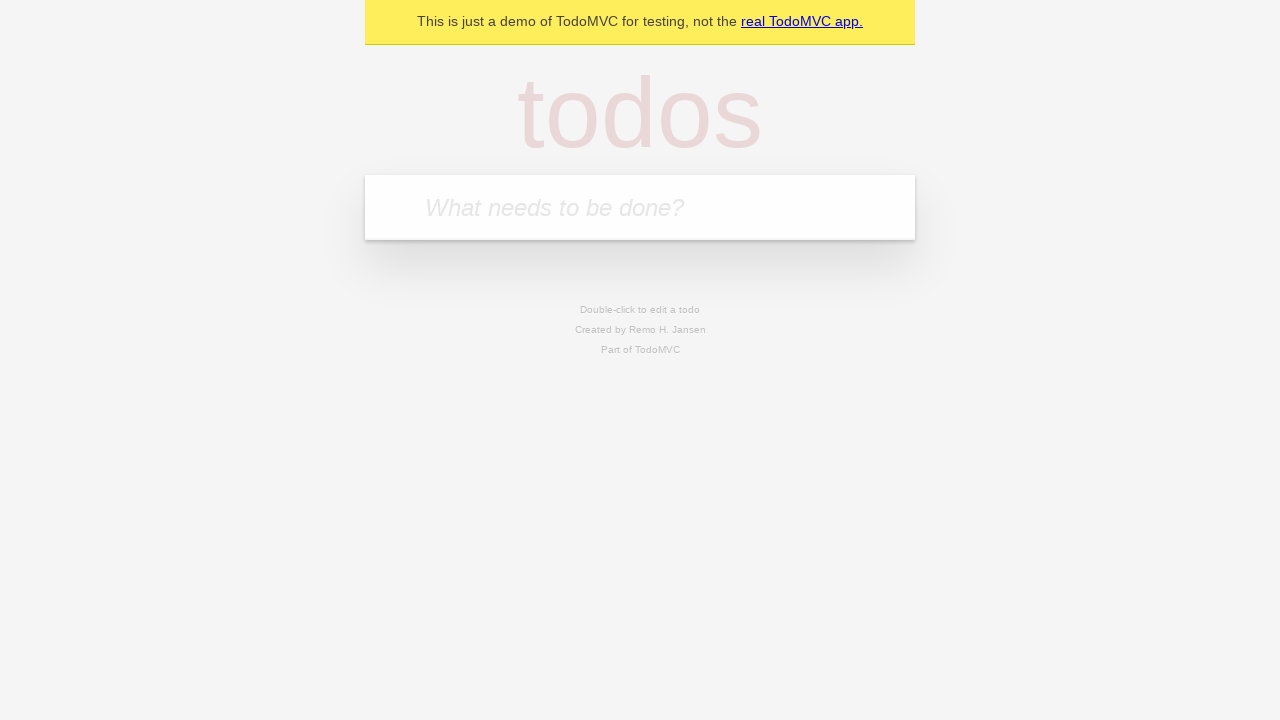

Filled input field with 'buy some cheese' on internal:attr=[placeholder="What needs to be done?"i]
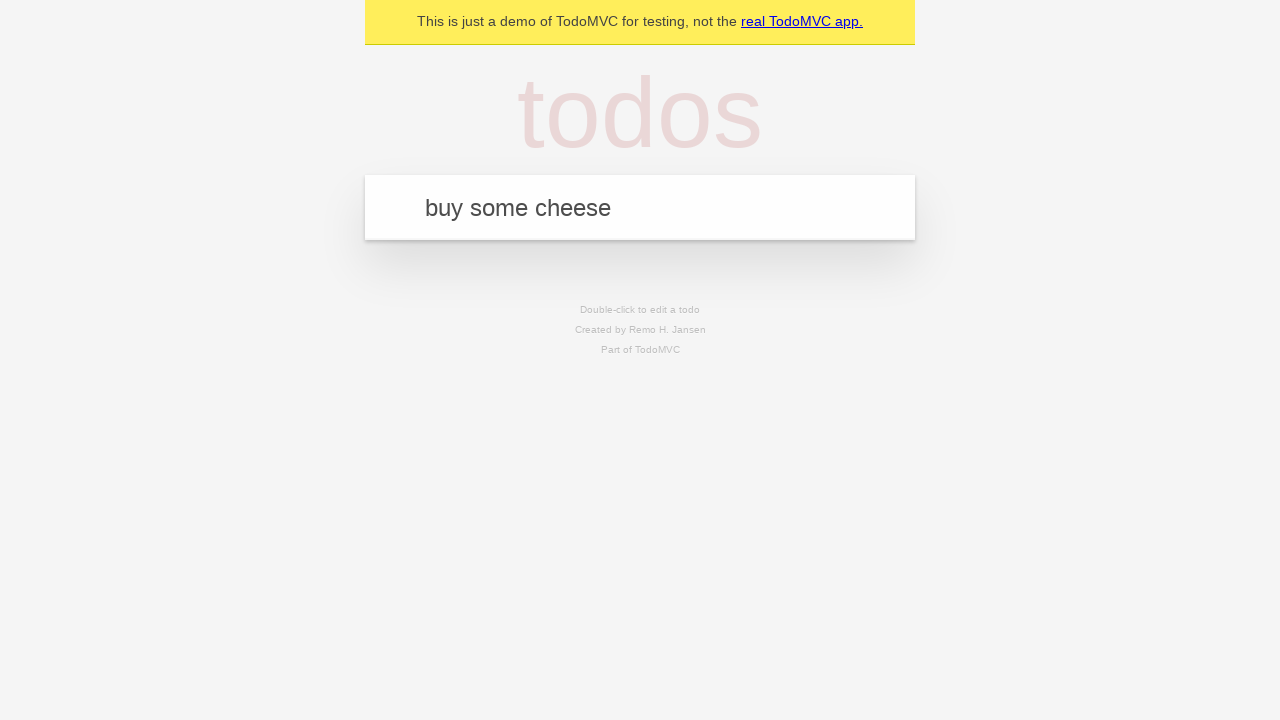

Pressed Enter to add first todo item on internal:attr=[placeholder="What needs to be done?"i]
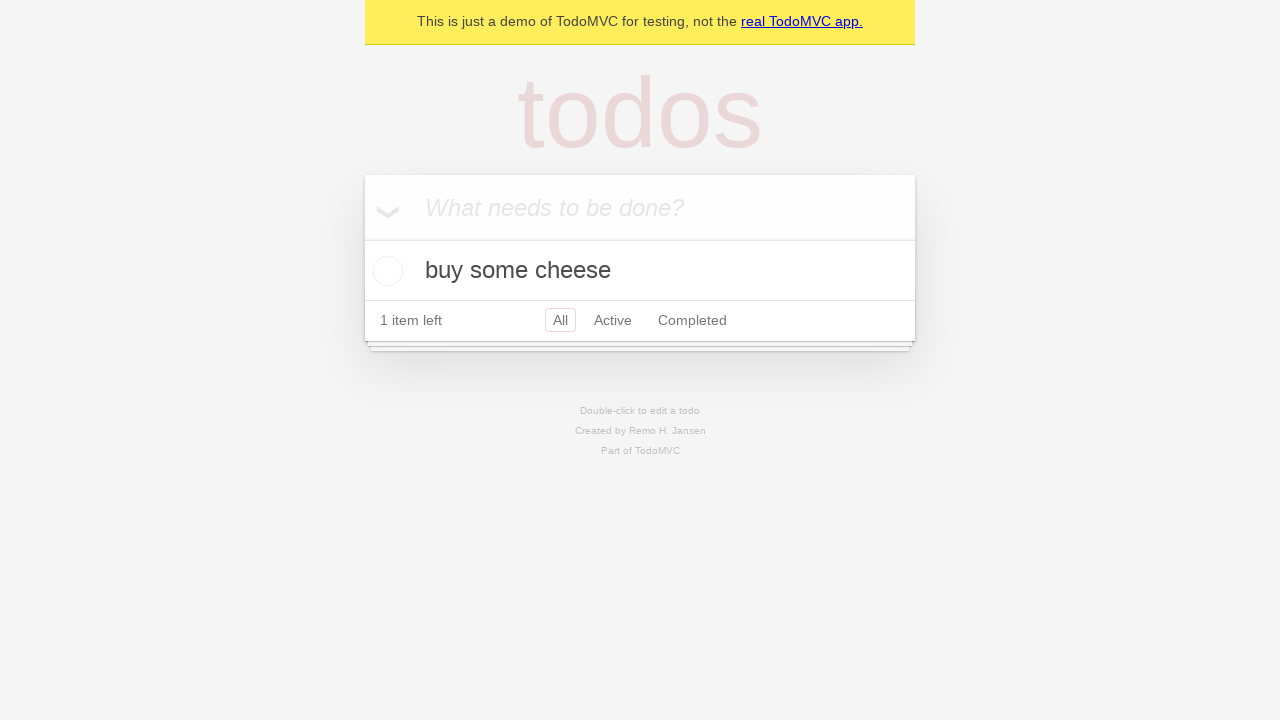

First todo item appeared in the list
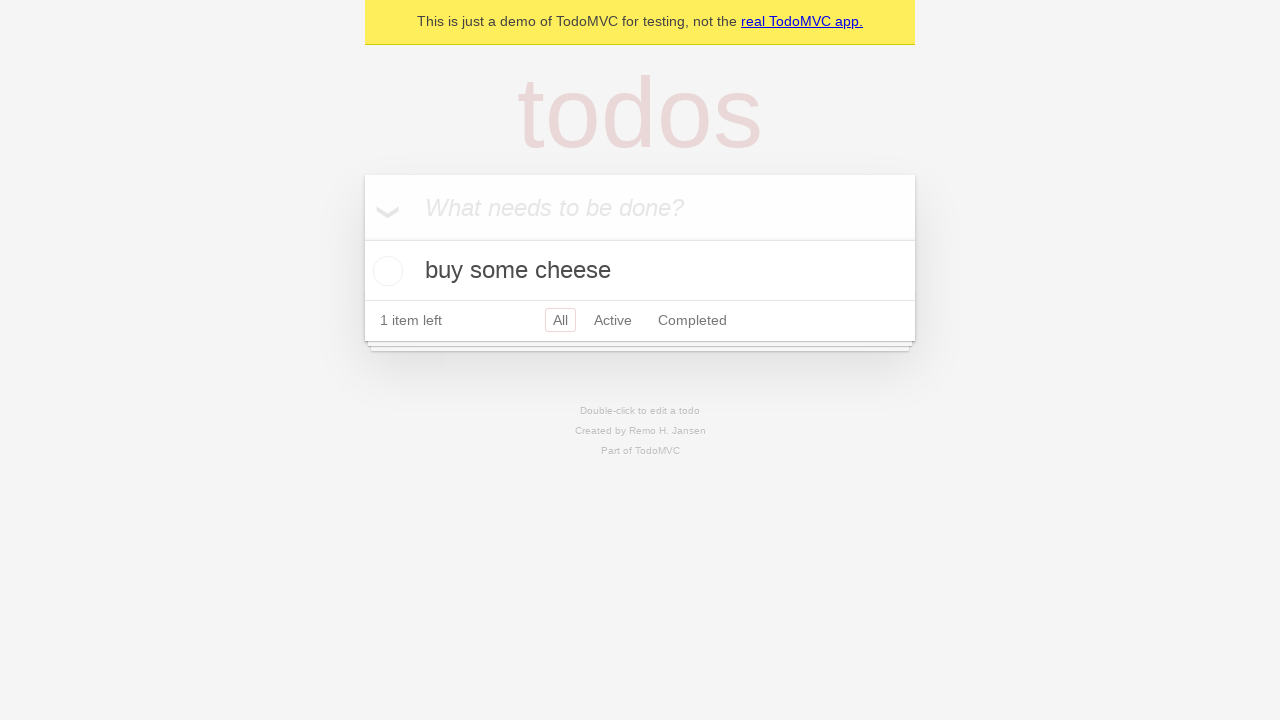

Filled input field with 'feed the cat' on internal:attr=[placeholder="What needs to be done?"i]
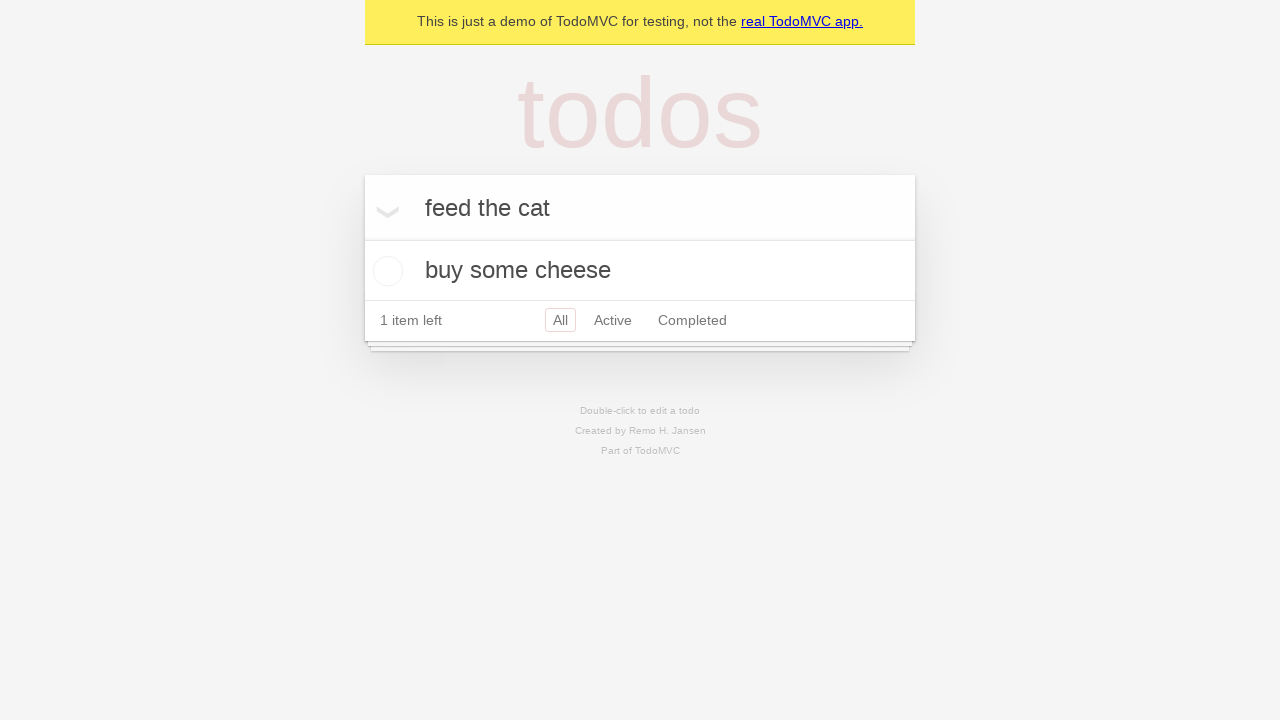

Pressed Enter to add second todo item on internal:attr=[placeholder="What needs to be done?"i]
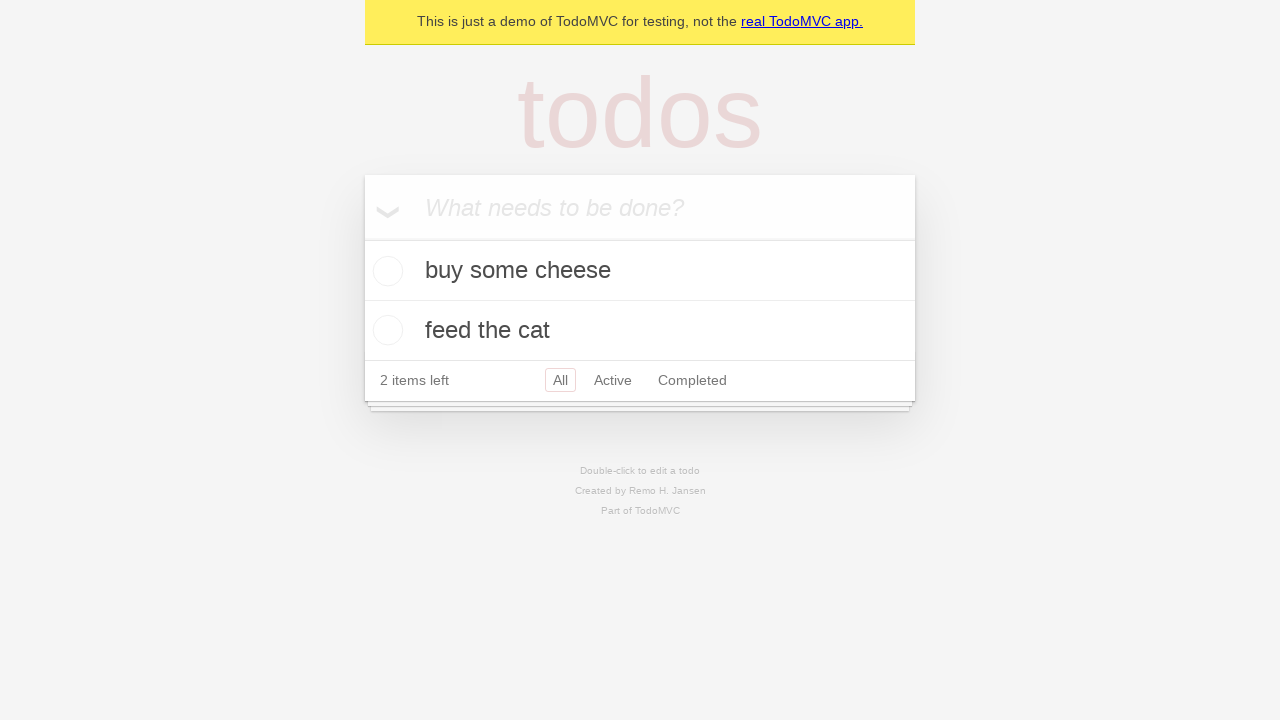

Verified both todo items are present in the list
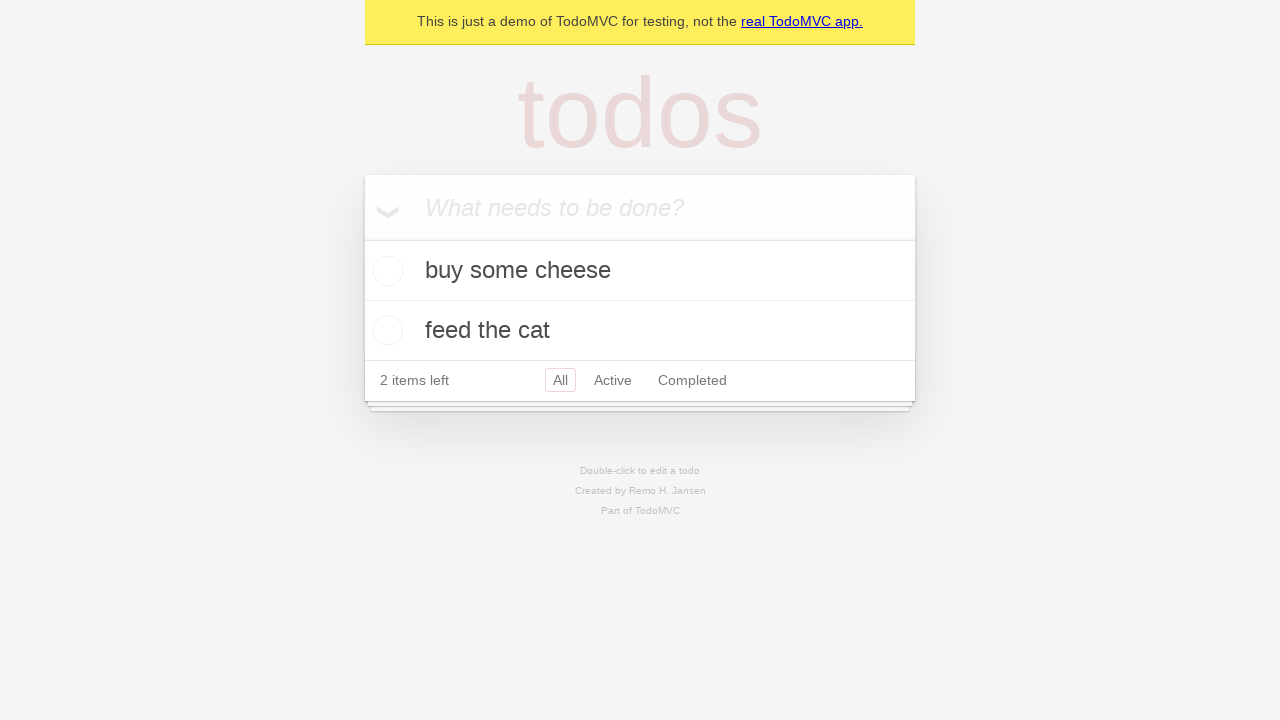

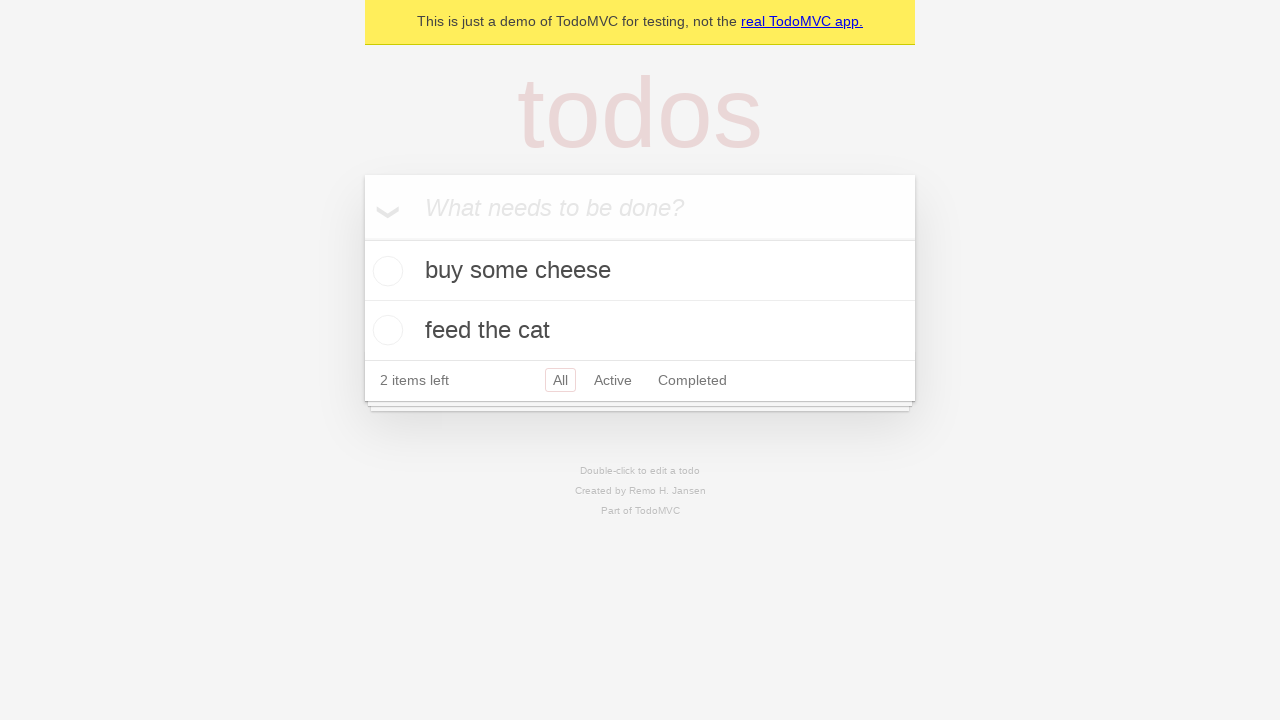